Tests A/B test opt-out functionality by loading the split testing page, verifying the heading shows A/B test content, then adding an opt-out cookie and refreshing to verify the page now shows "No A/B Test".

Starting URL: http://the-internet.herokuapp.com/abtest

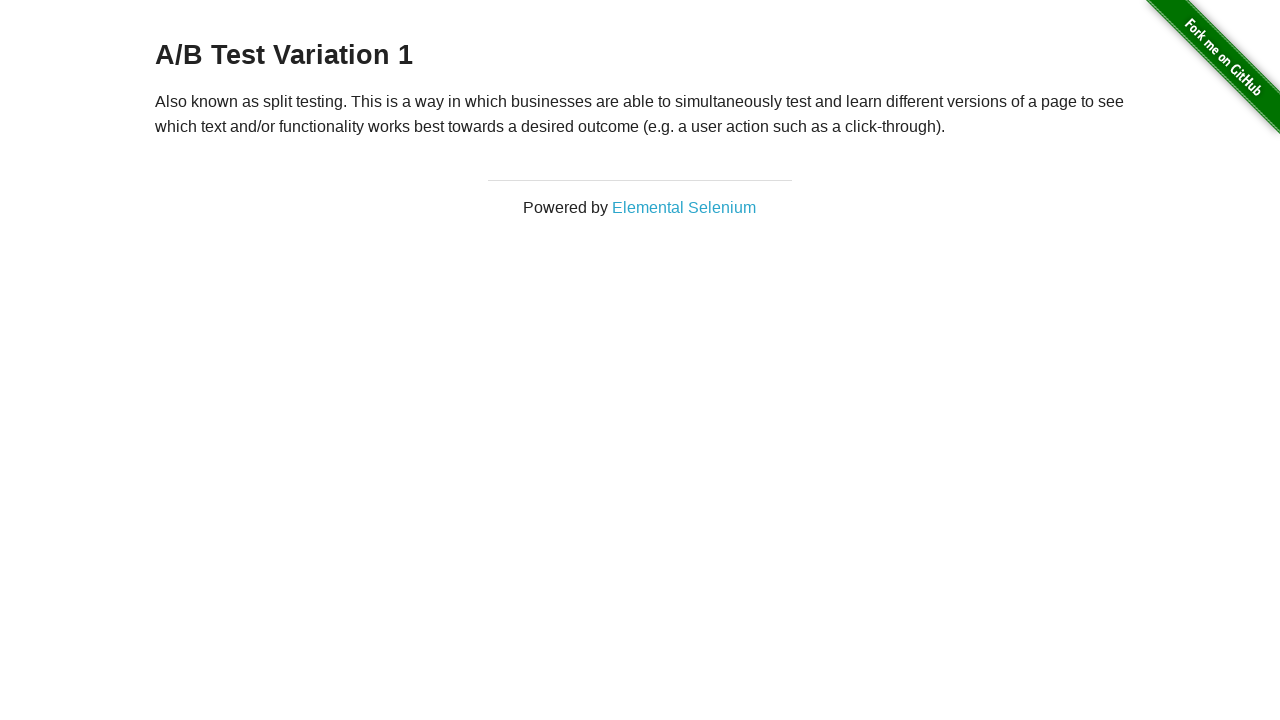

Retrieved heading text from A/B test page
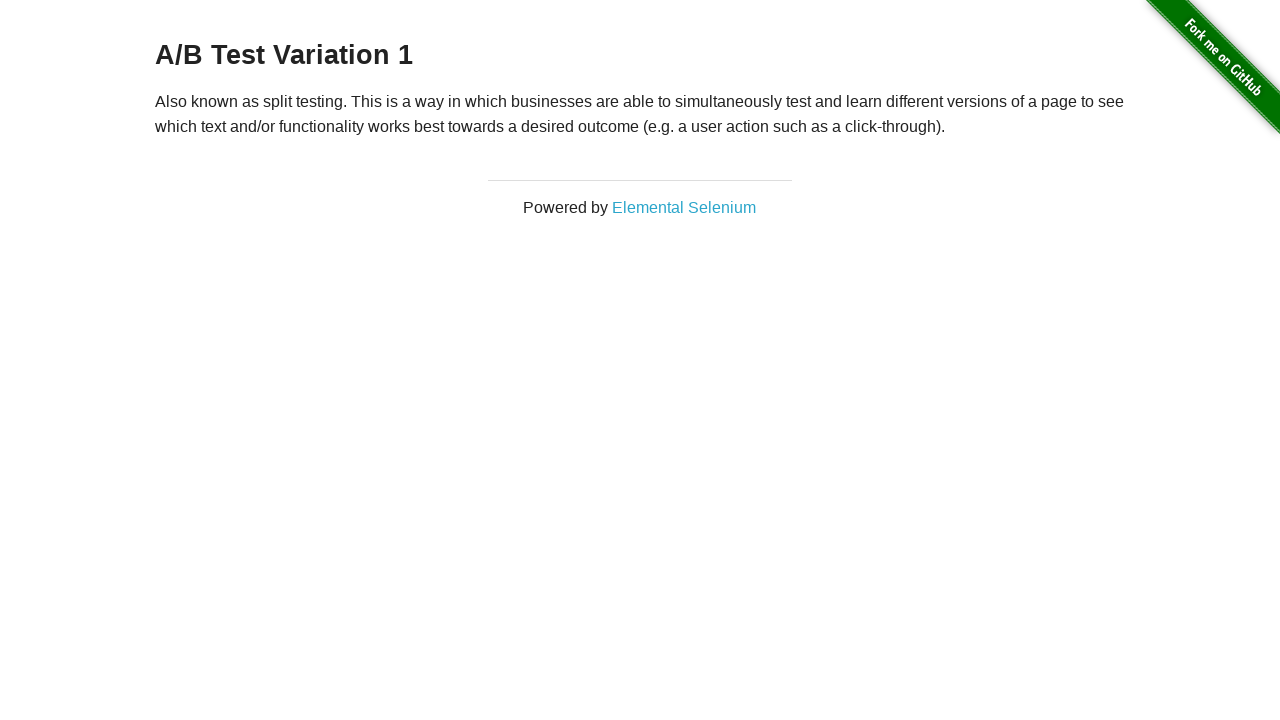

Verified heading shows A/B test content: 'A/B Test Variation 1'
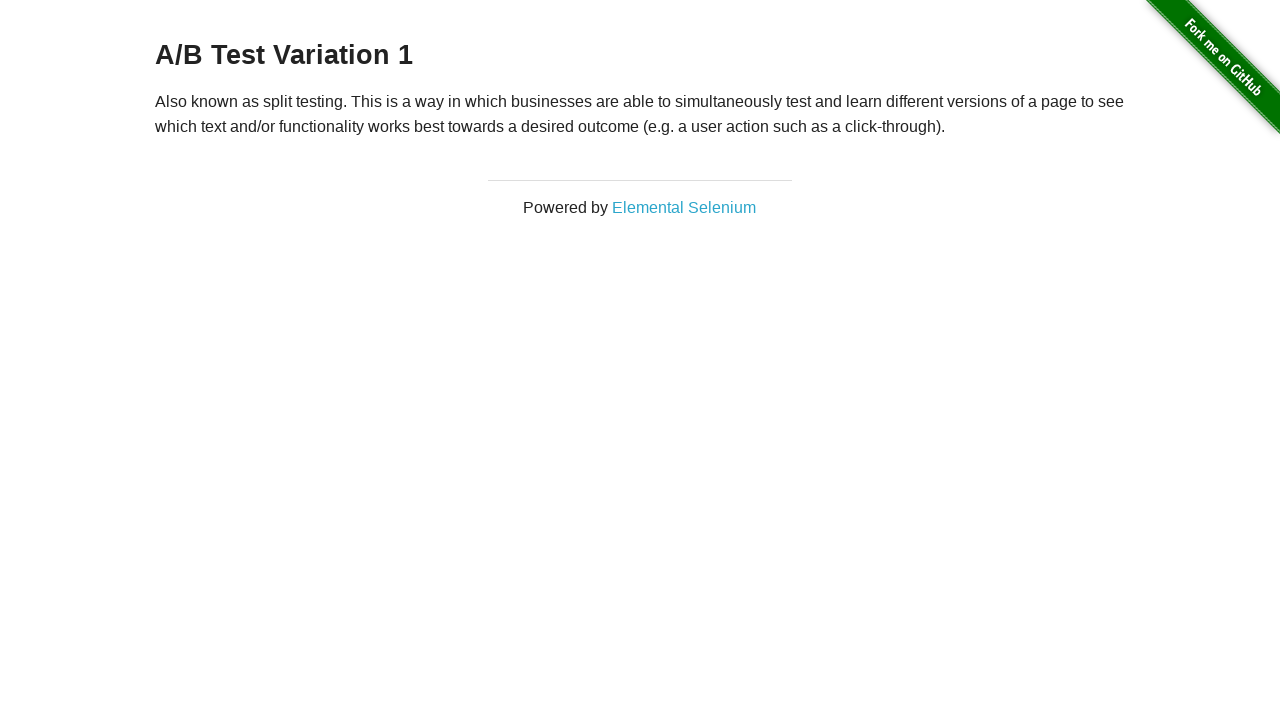

Added optimizelyOptOut cookie to context
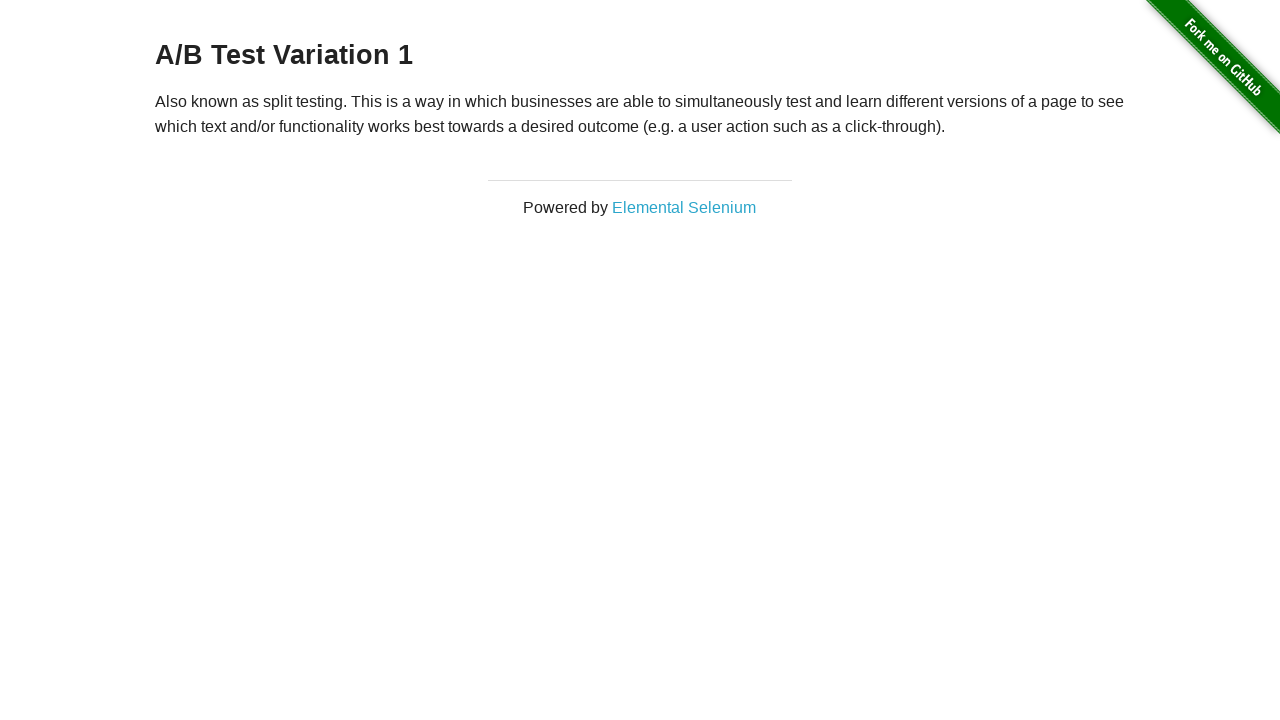

Reloaded page after adding opt-out cookie
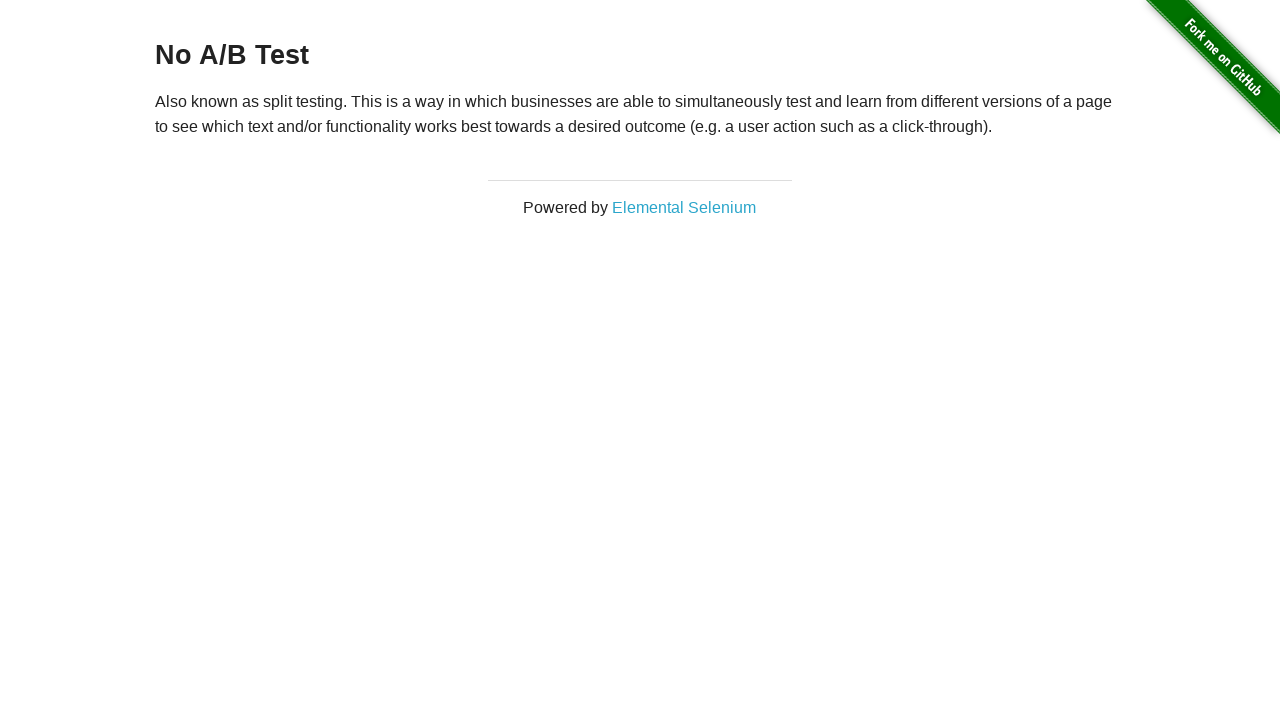

Waited for heading element to load after page reload
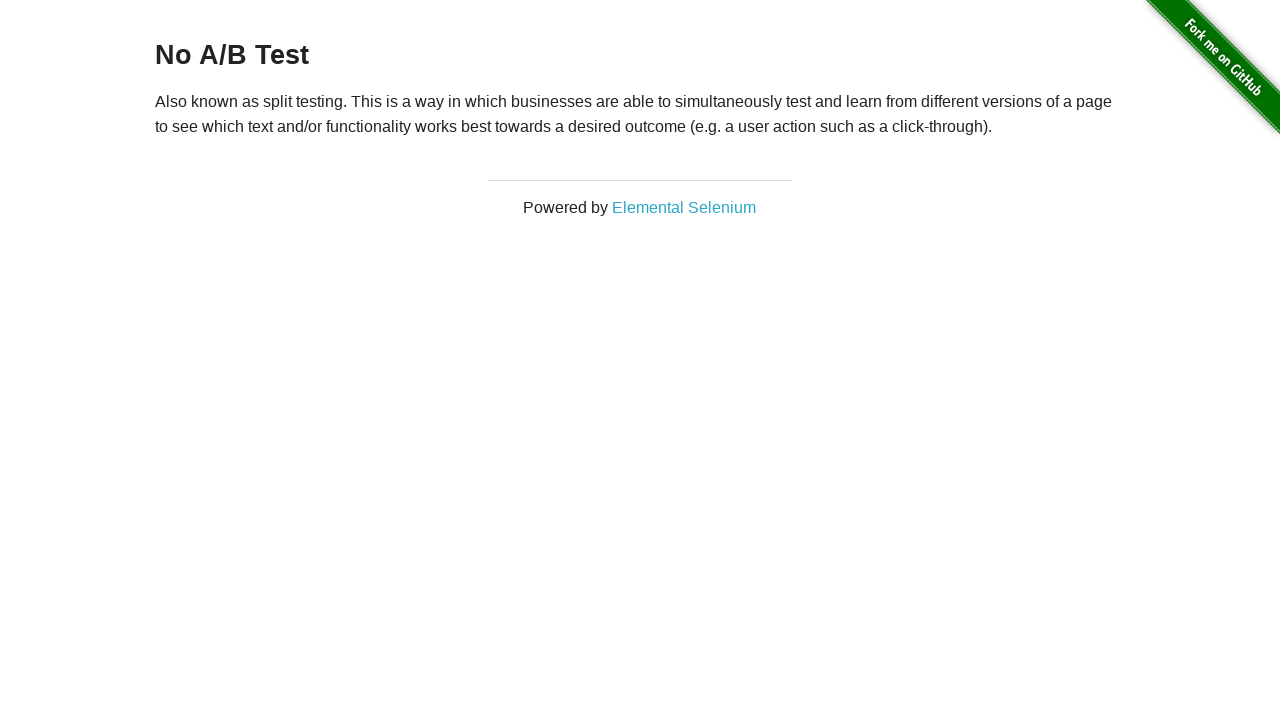

Retrieved heading text after opt-out cookie applied
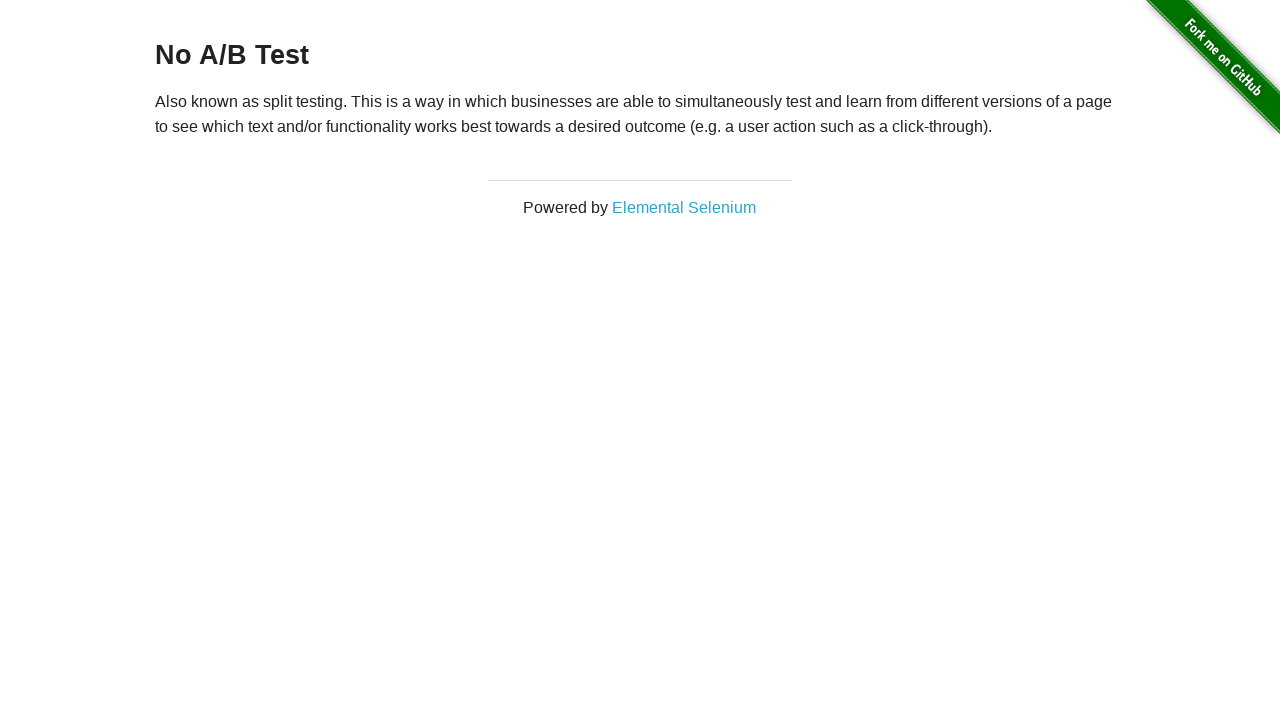

Verified heading now shows 'No A/B Test' confirming opt-out worked
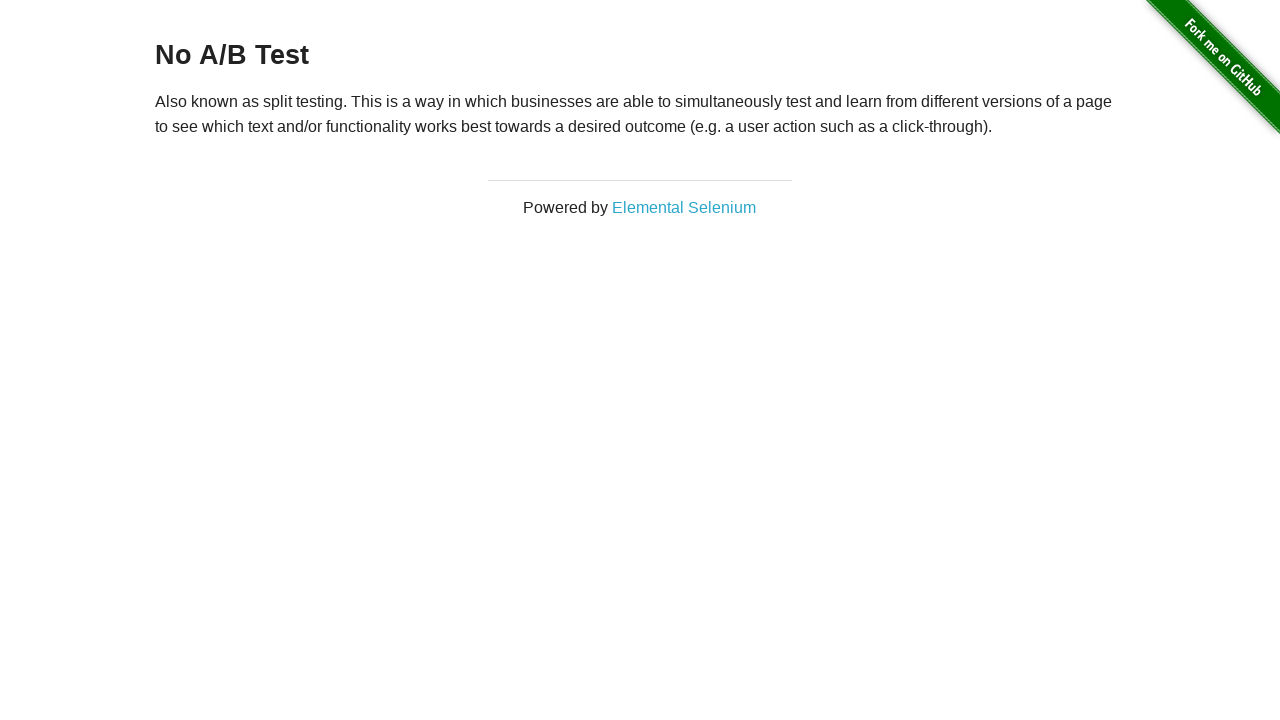

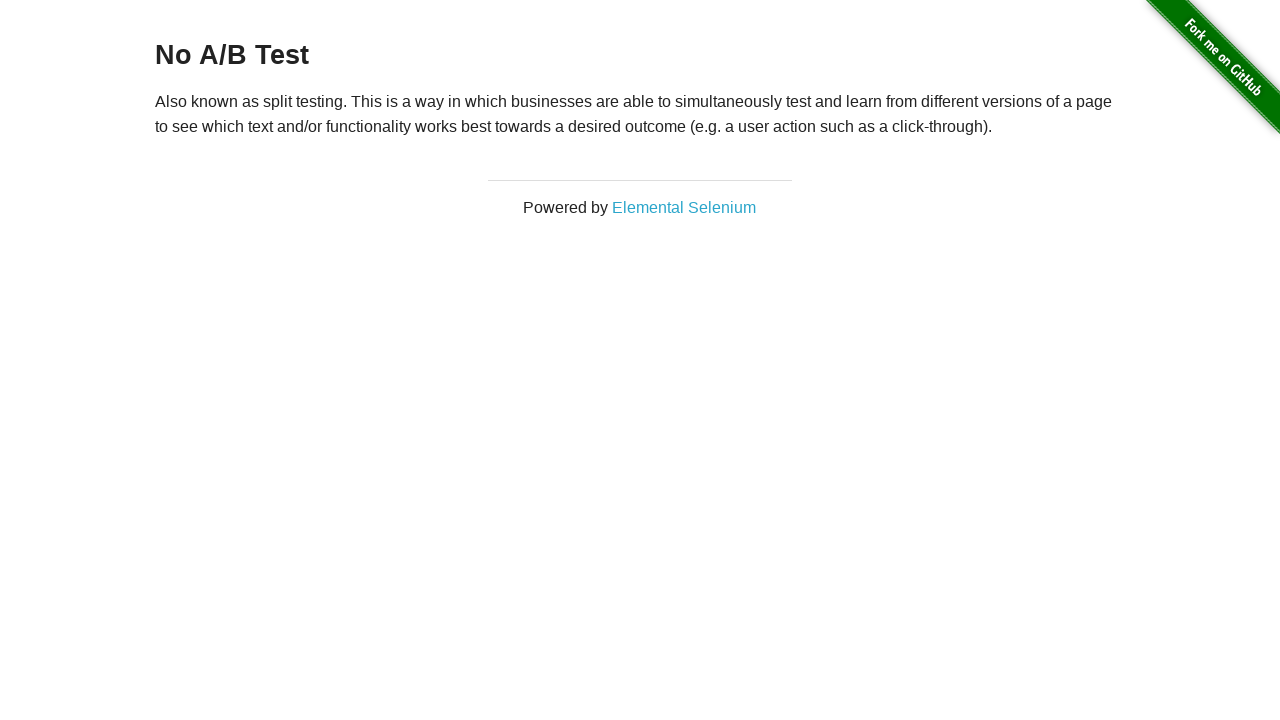